Tests keyboard actions including fill, select all (Ctrl+A), copy (Ctrl+C), tab navigation, and paste (Ctrl+V) on a text comparison tool.

Starting URL: https://gotranscript.com/text-compare

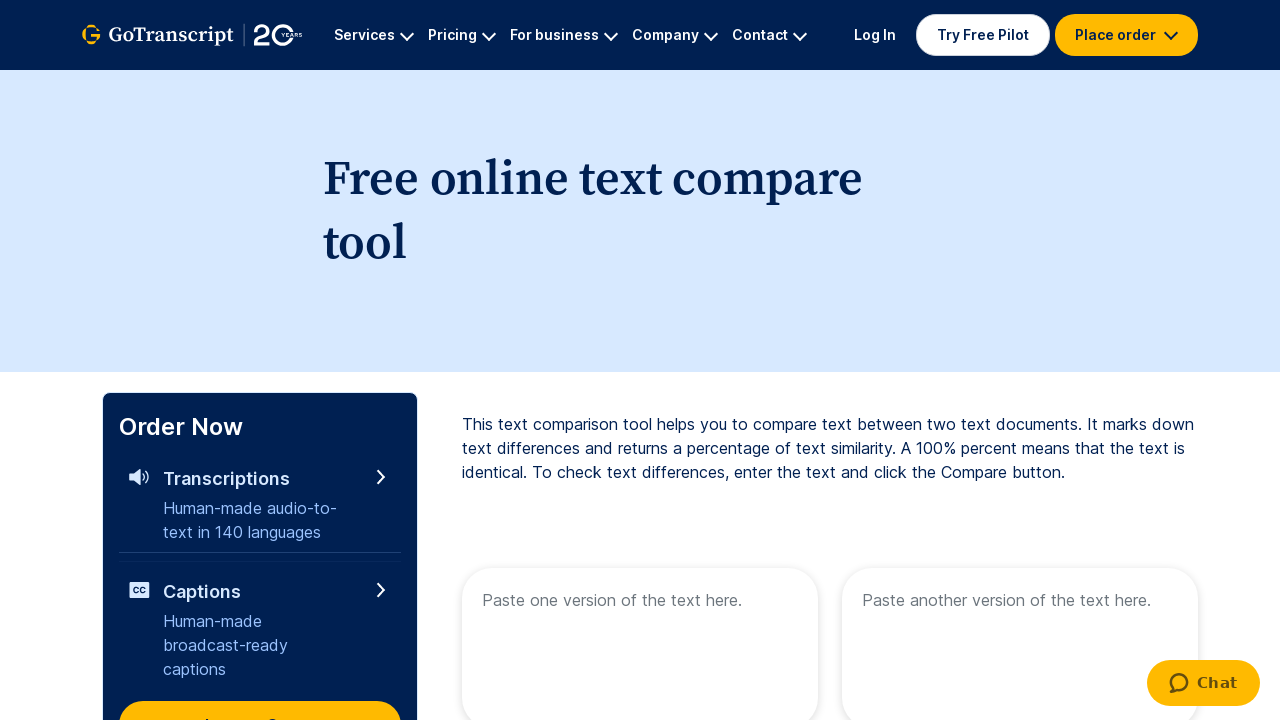

Filled first text area with 'Welcome to automation' on [name="text1"]
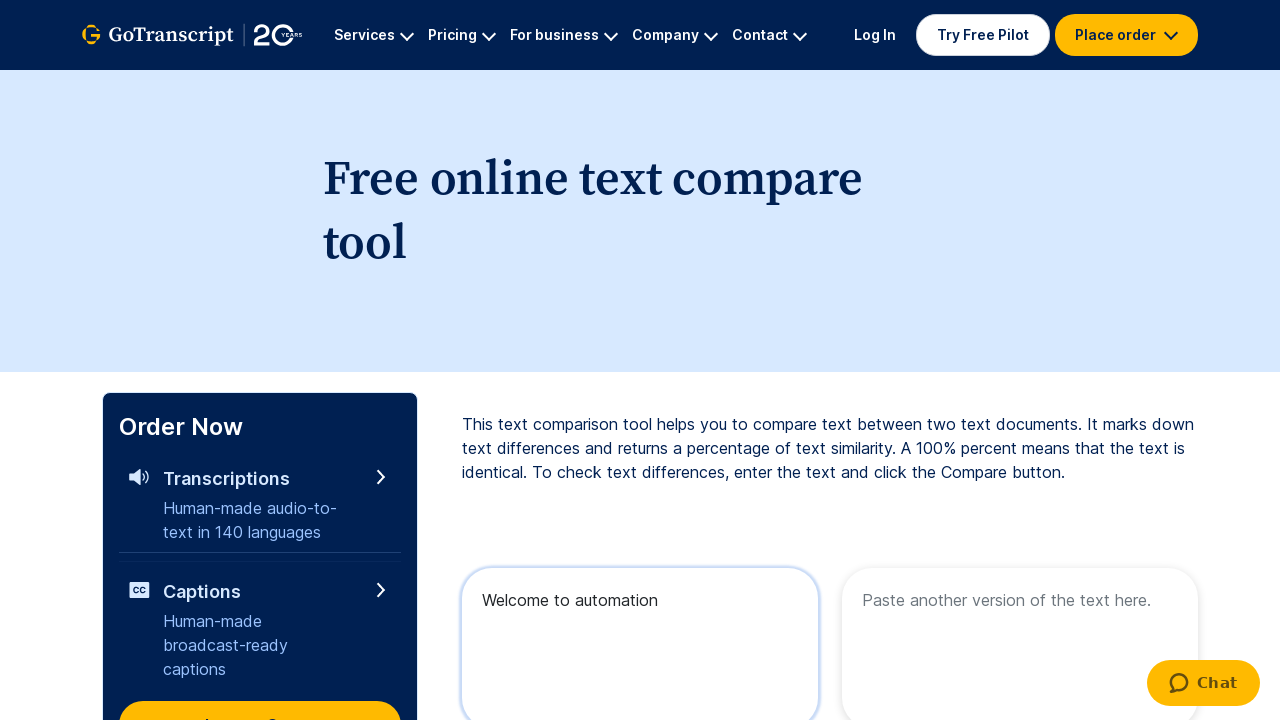

Selected all text in first text area using Ctrl+A
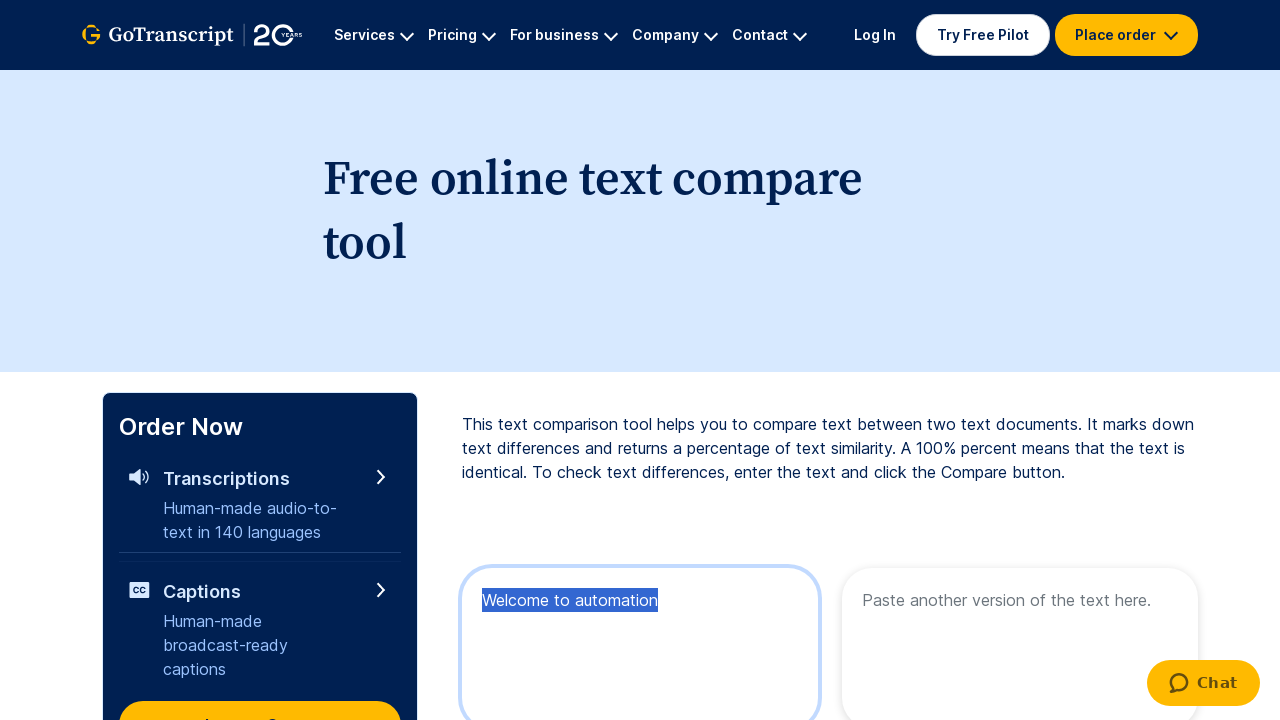

Copied selected text using Ctrl+C
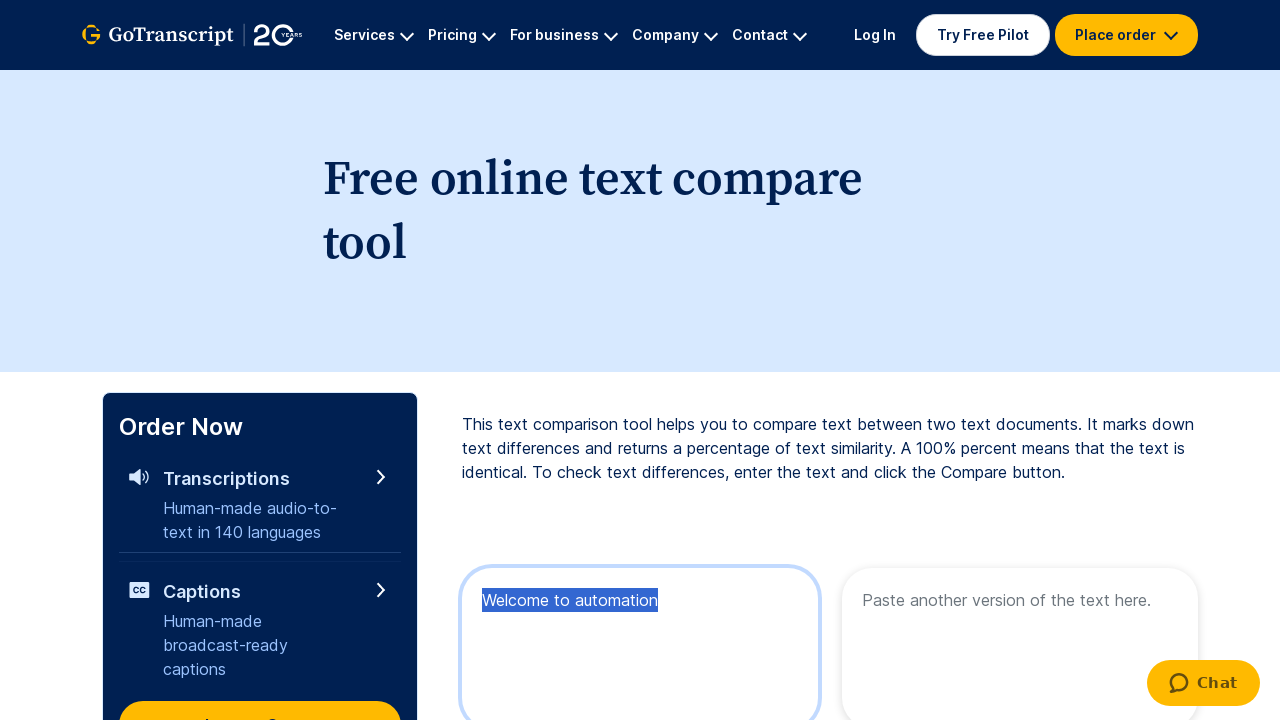

Pressed Tab key down
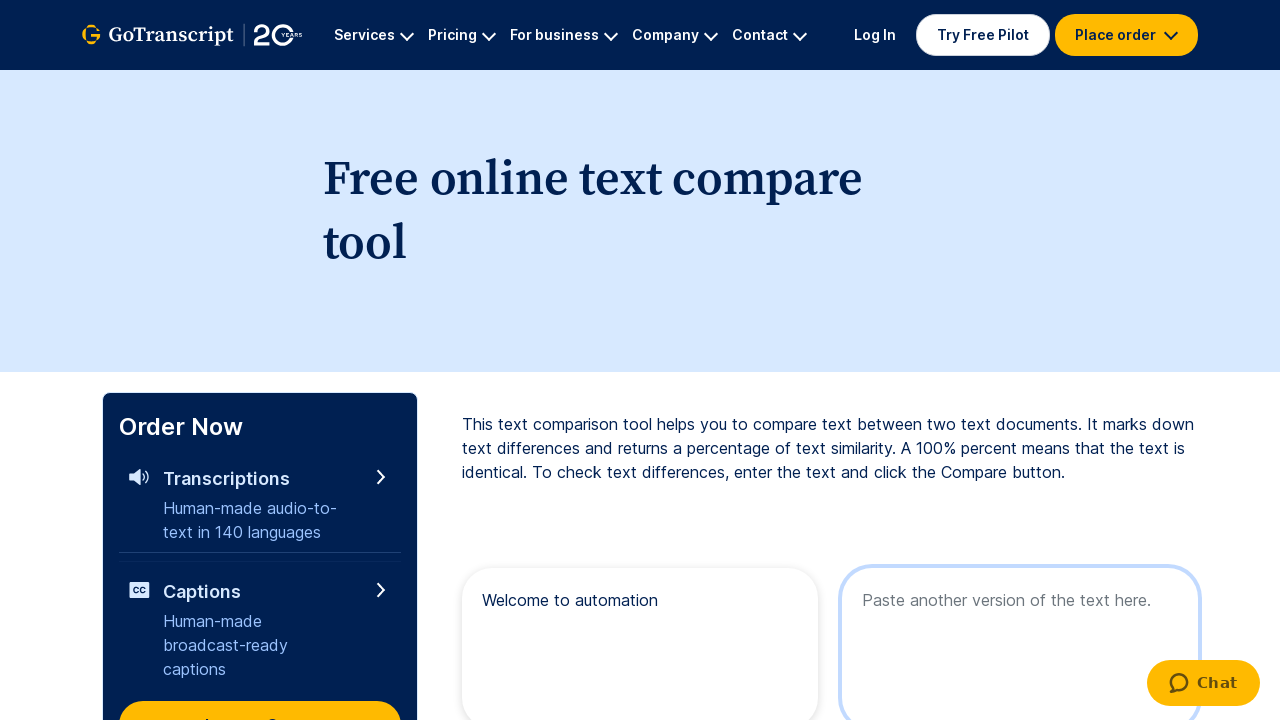

Released Tab key and navigated to next field
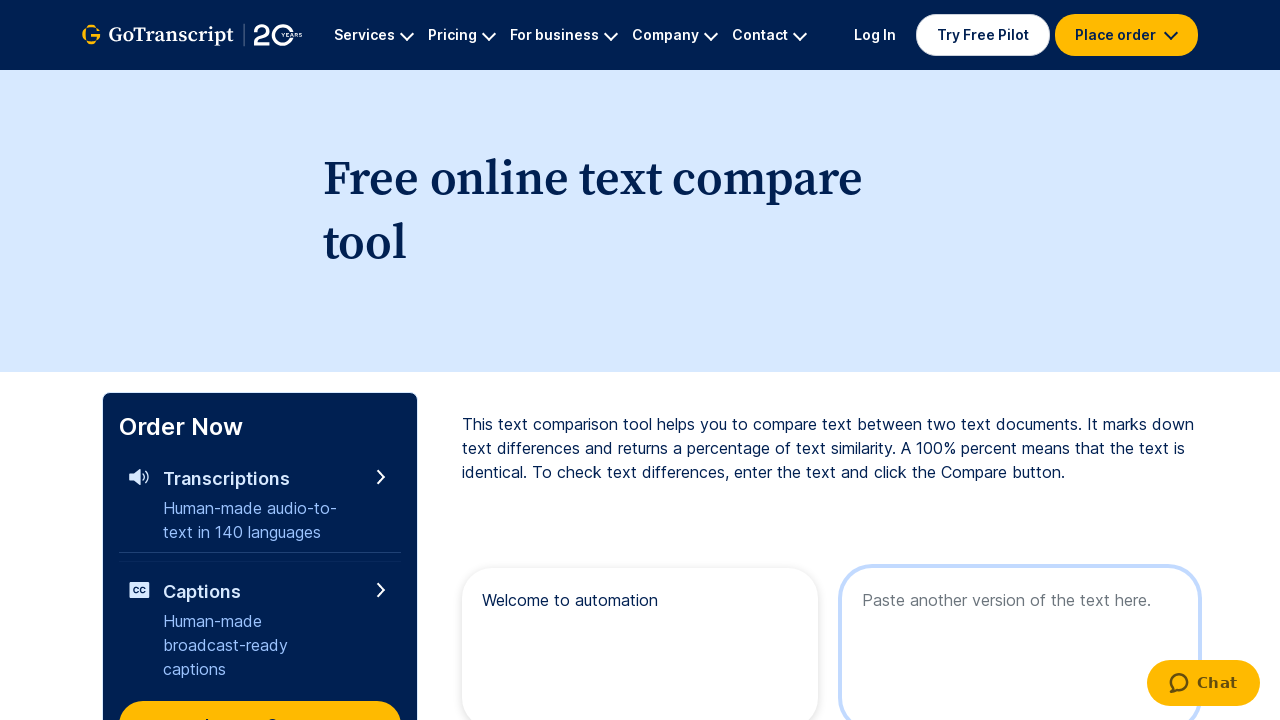

Pasted copied text using Ctrl+V into second text area
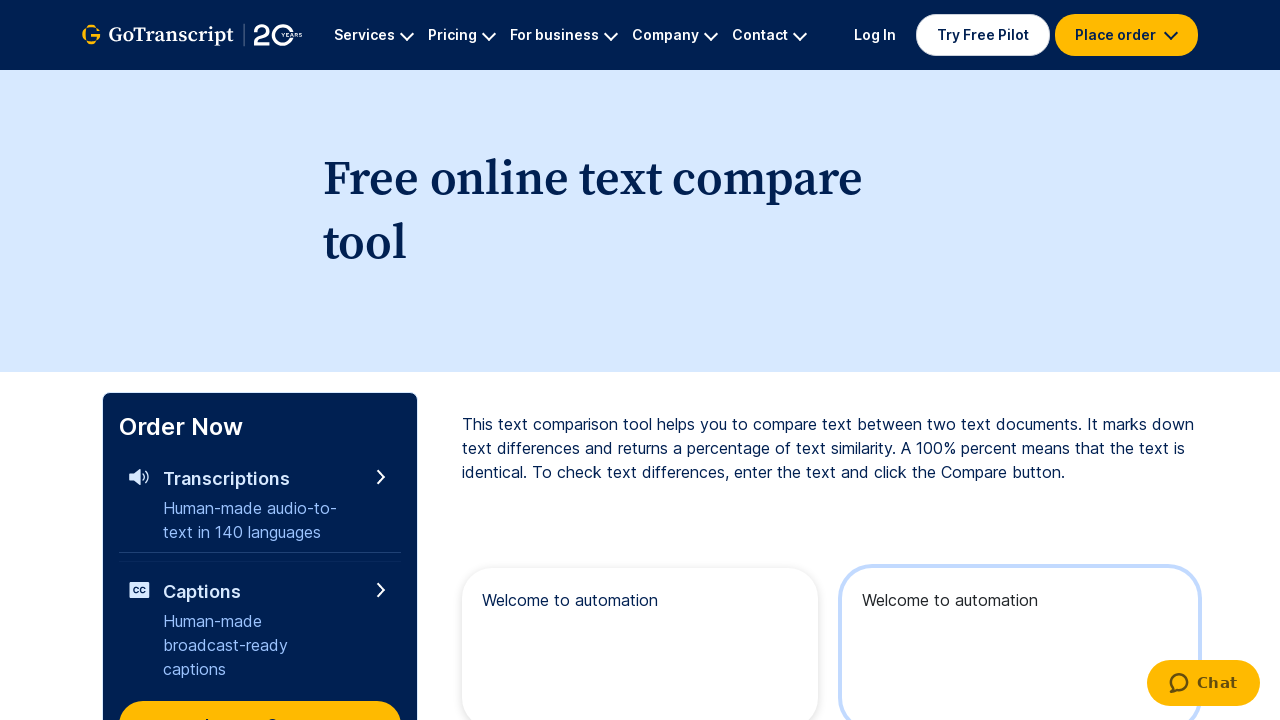

Waited 3 seconds for keyboard actions to complete
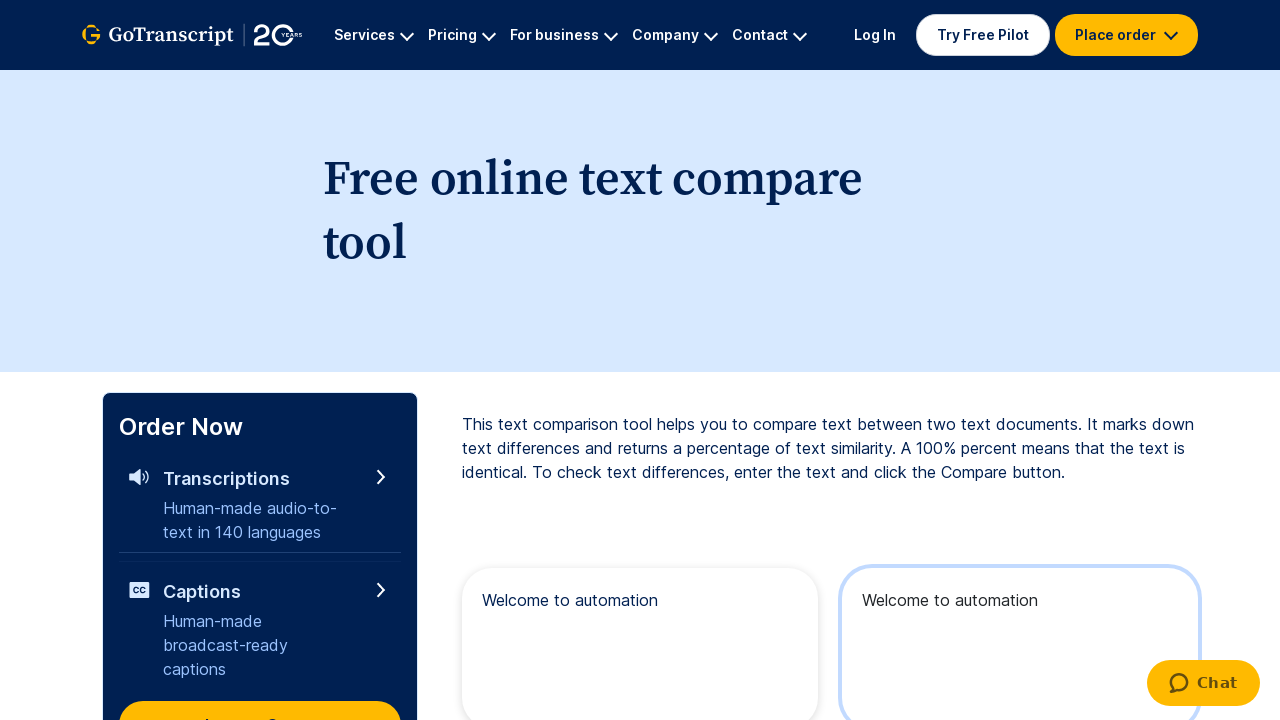

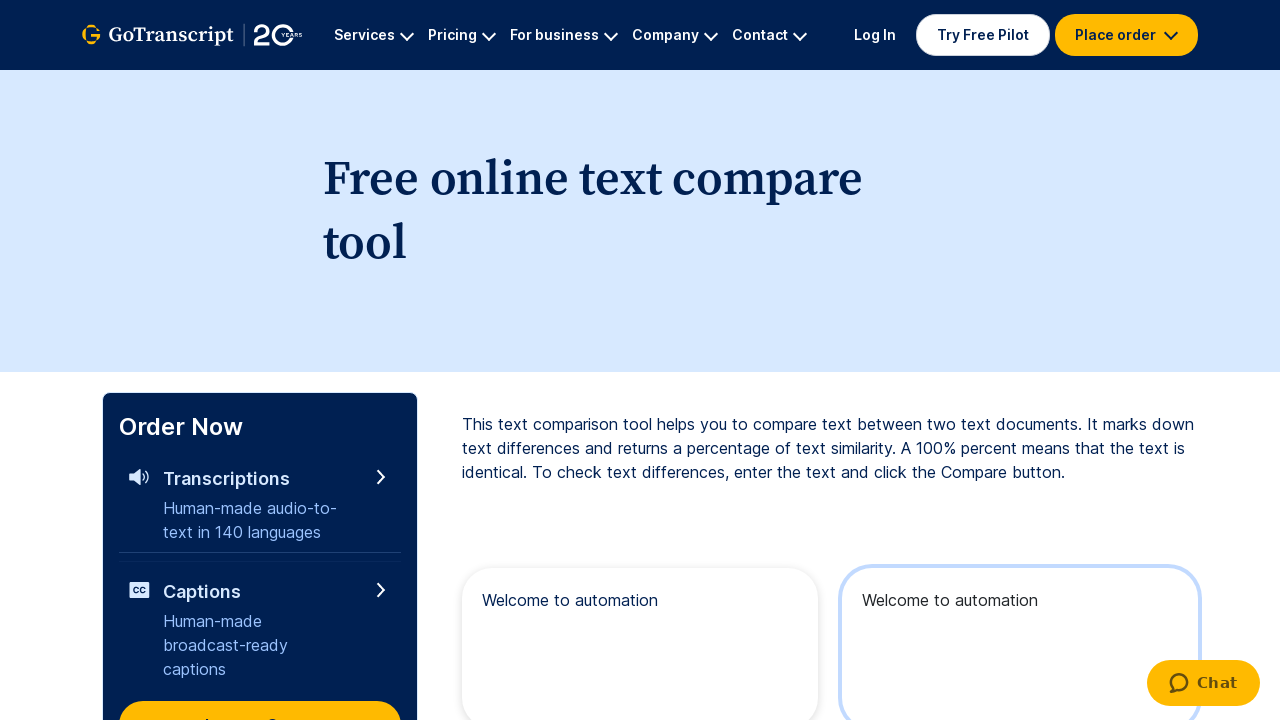